Tests navigation through the main menu to access the A1 Program page and verifies the page content

Starting URL: https://www.srpski-strani.com/index_eng.php

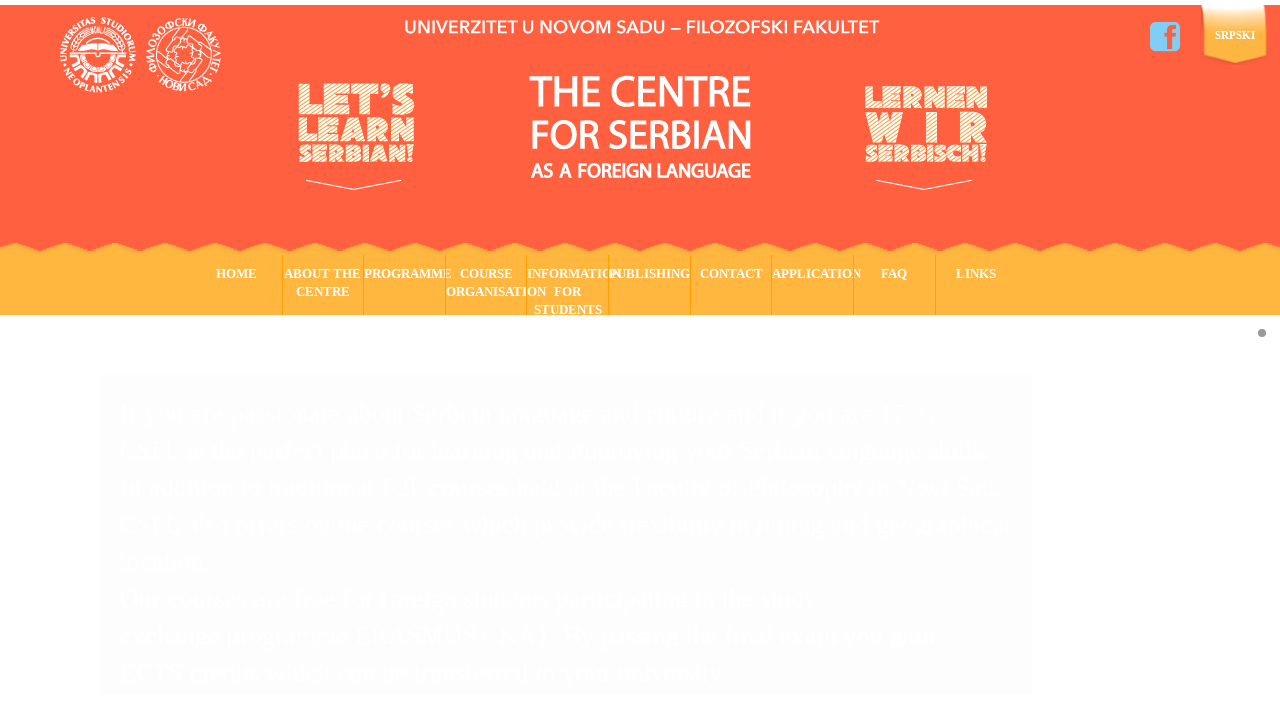

Hovered over Programme menu item at (405, 285) on xpath=/html/body/div/div[1]/div[2]/div/div/ul/li[3]/a
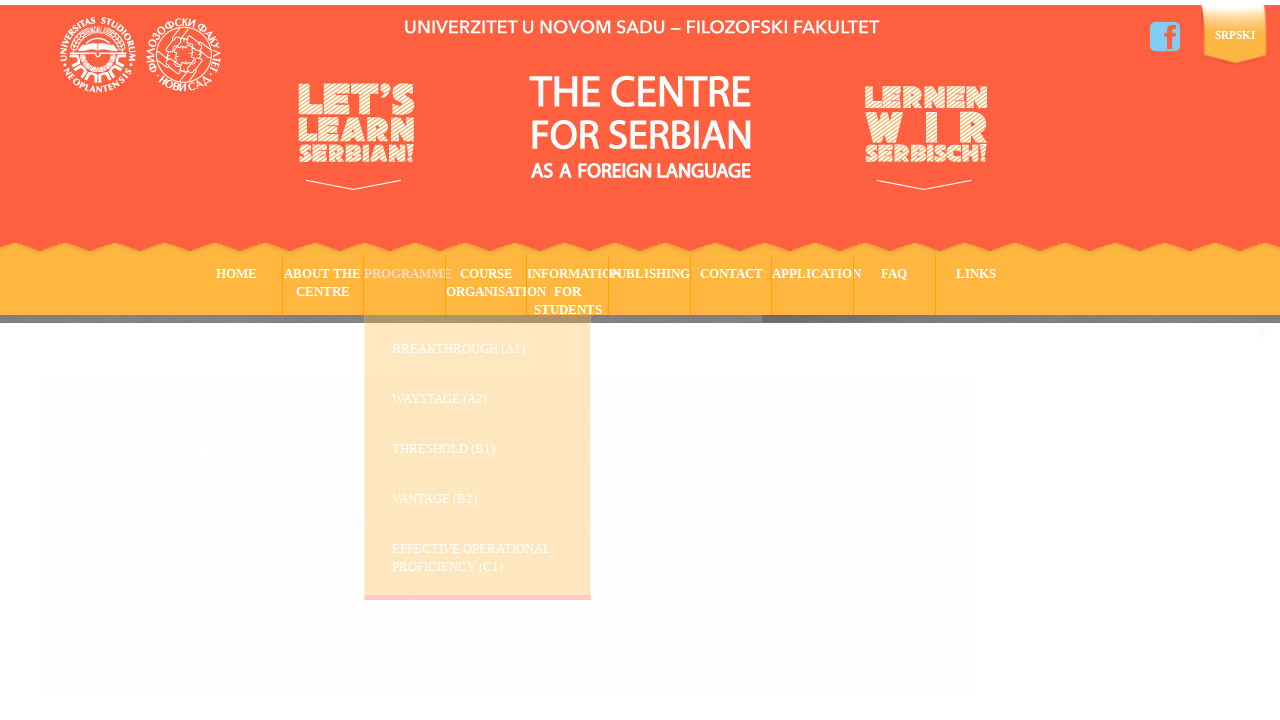

Clicked on A1 Program submenu item at (492, 355) on xpath=/html/body/div/div[1]/div[2]/div/div/ul/li[3]/ul/li[1]/a
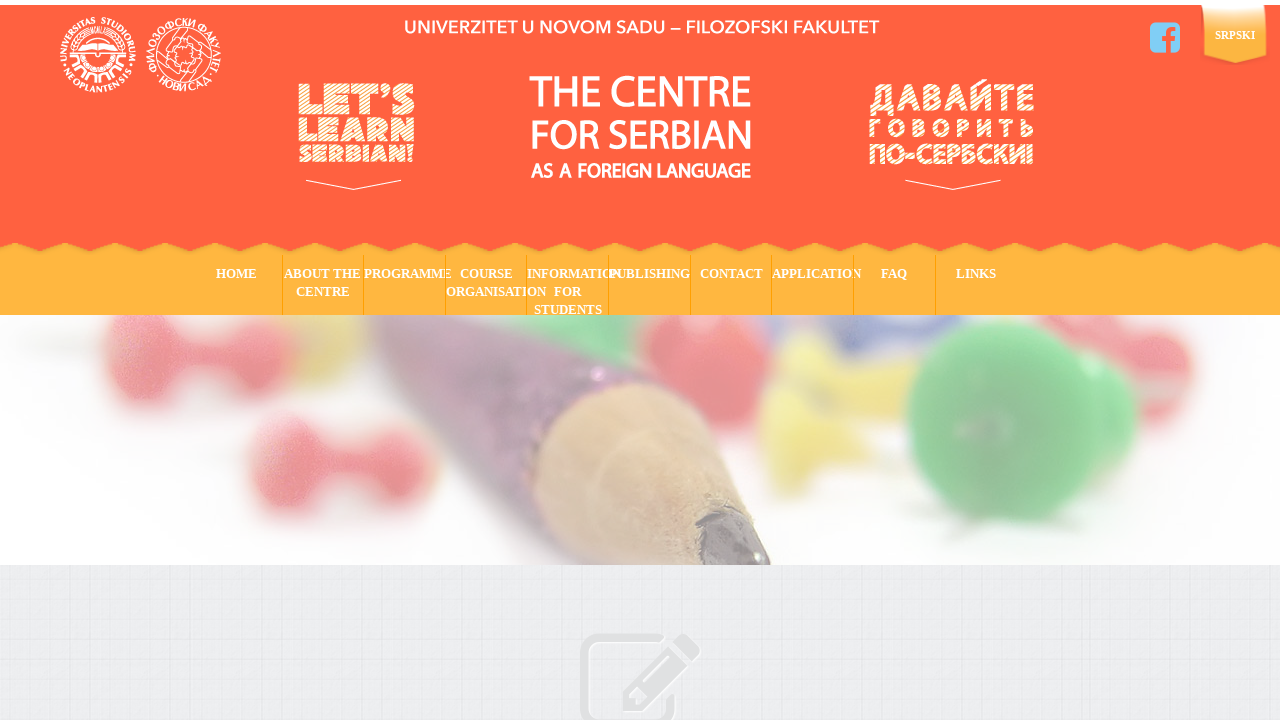

A1 Program page content loaded and element appeared
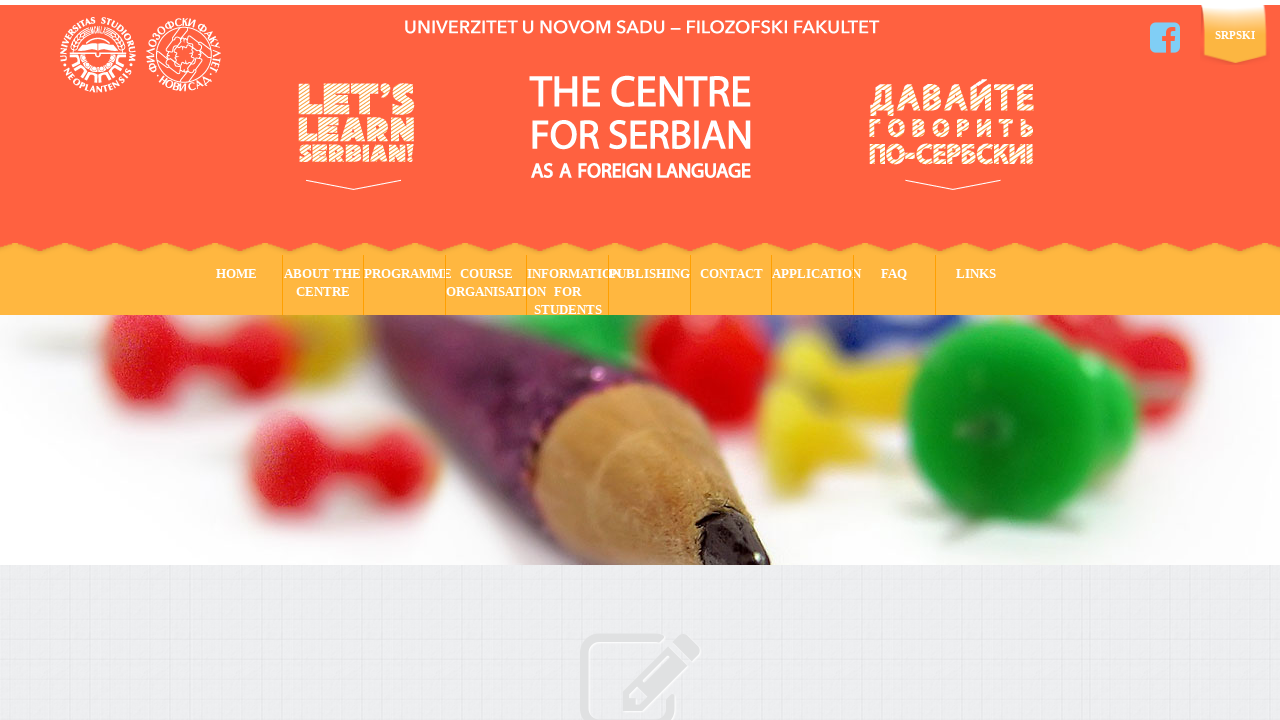

Verified page content contains 'AIM AND SYLLABUS'
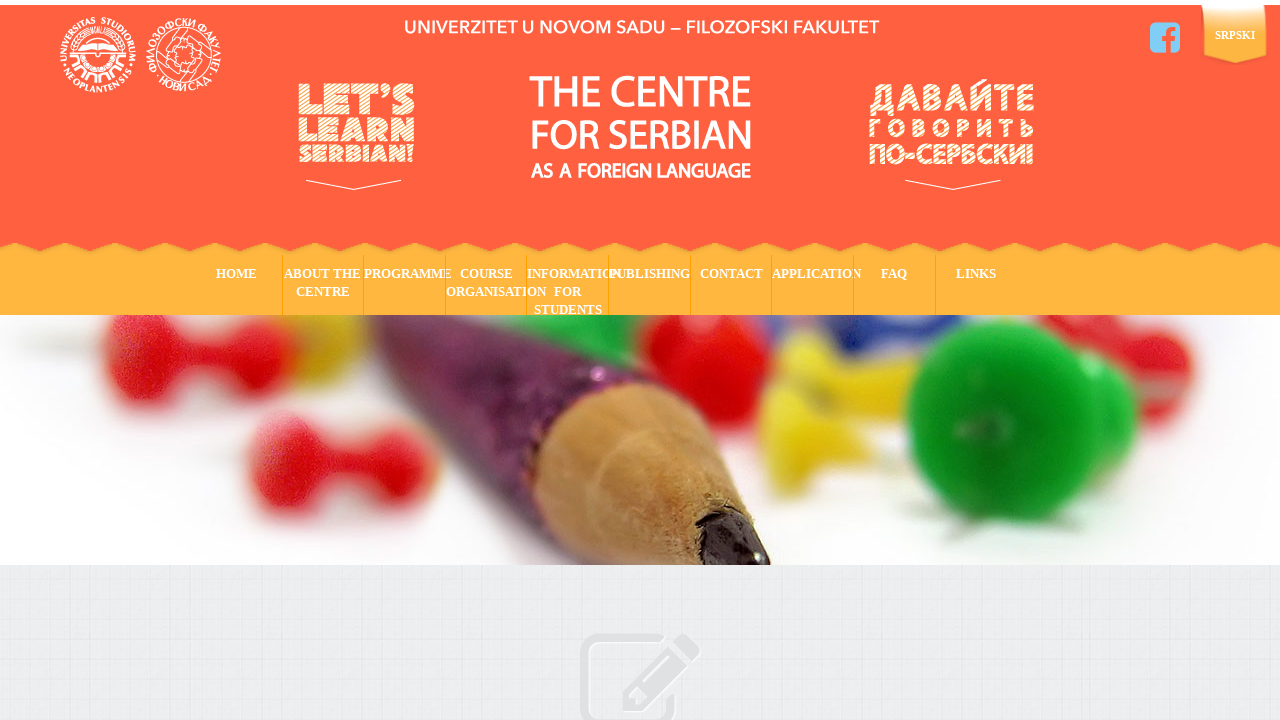

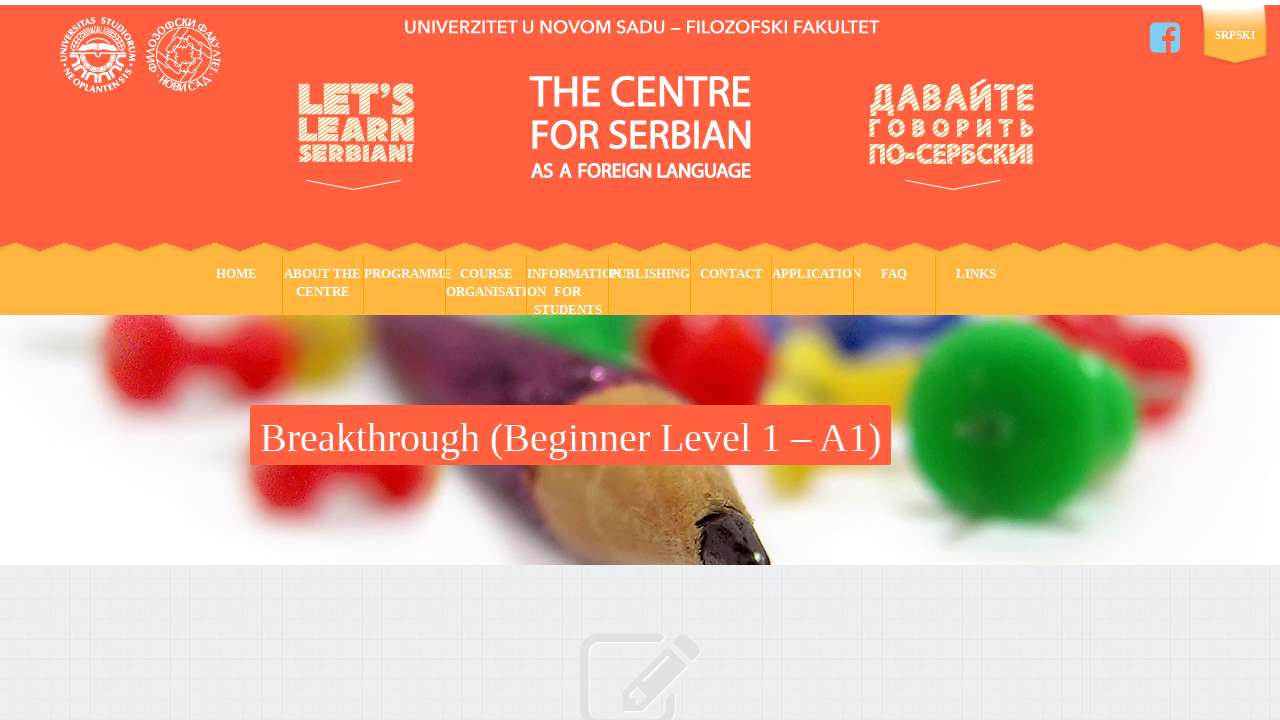